Tests page scrolling functionality on MakeMyTrip website by performing two page down actions to scroll through the content.

Starting URL: https://www.makemytrip.com/

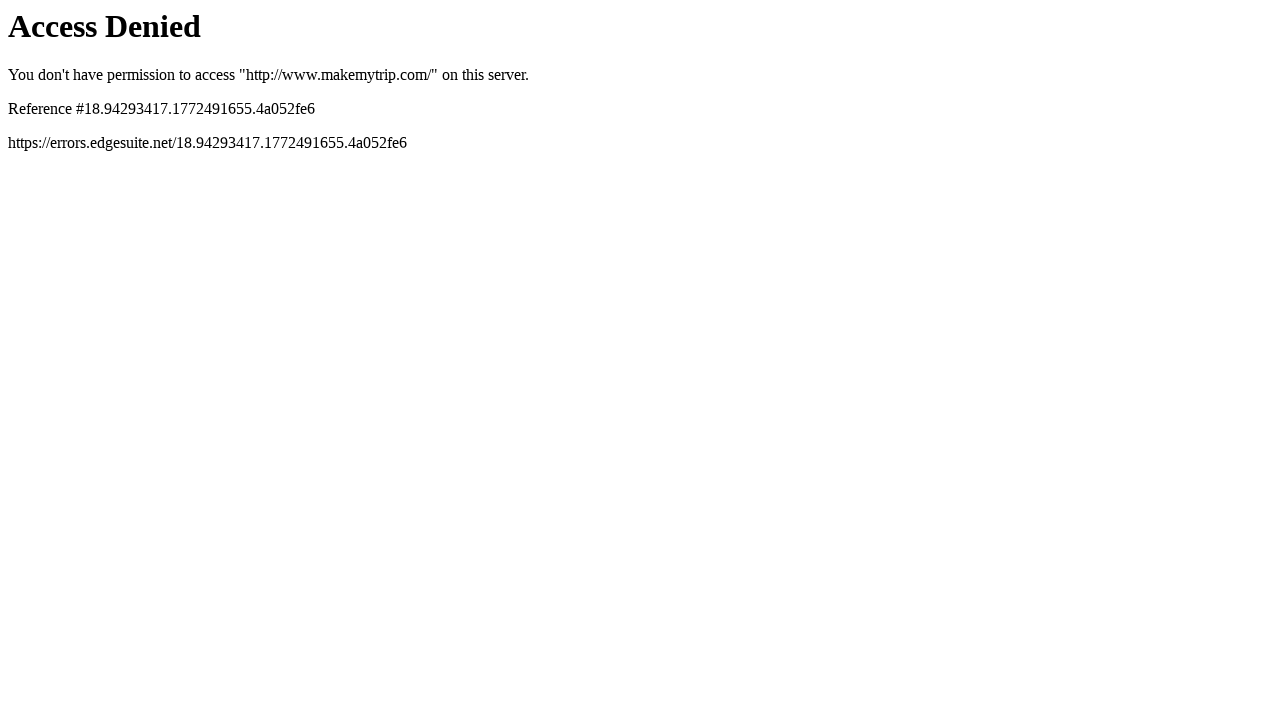

Set viewport size to 1920x1080
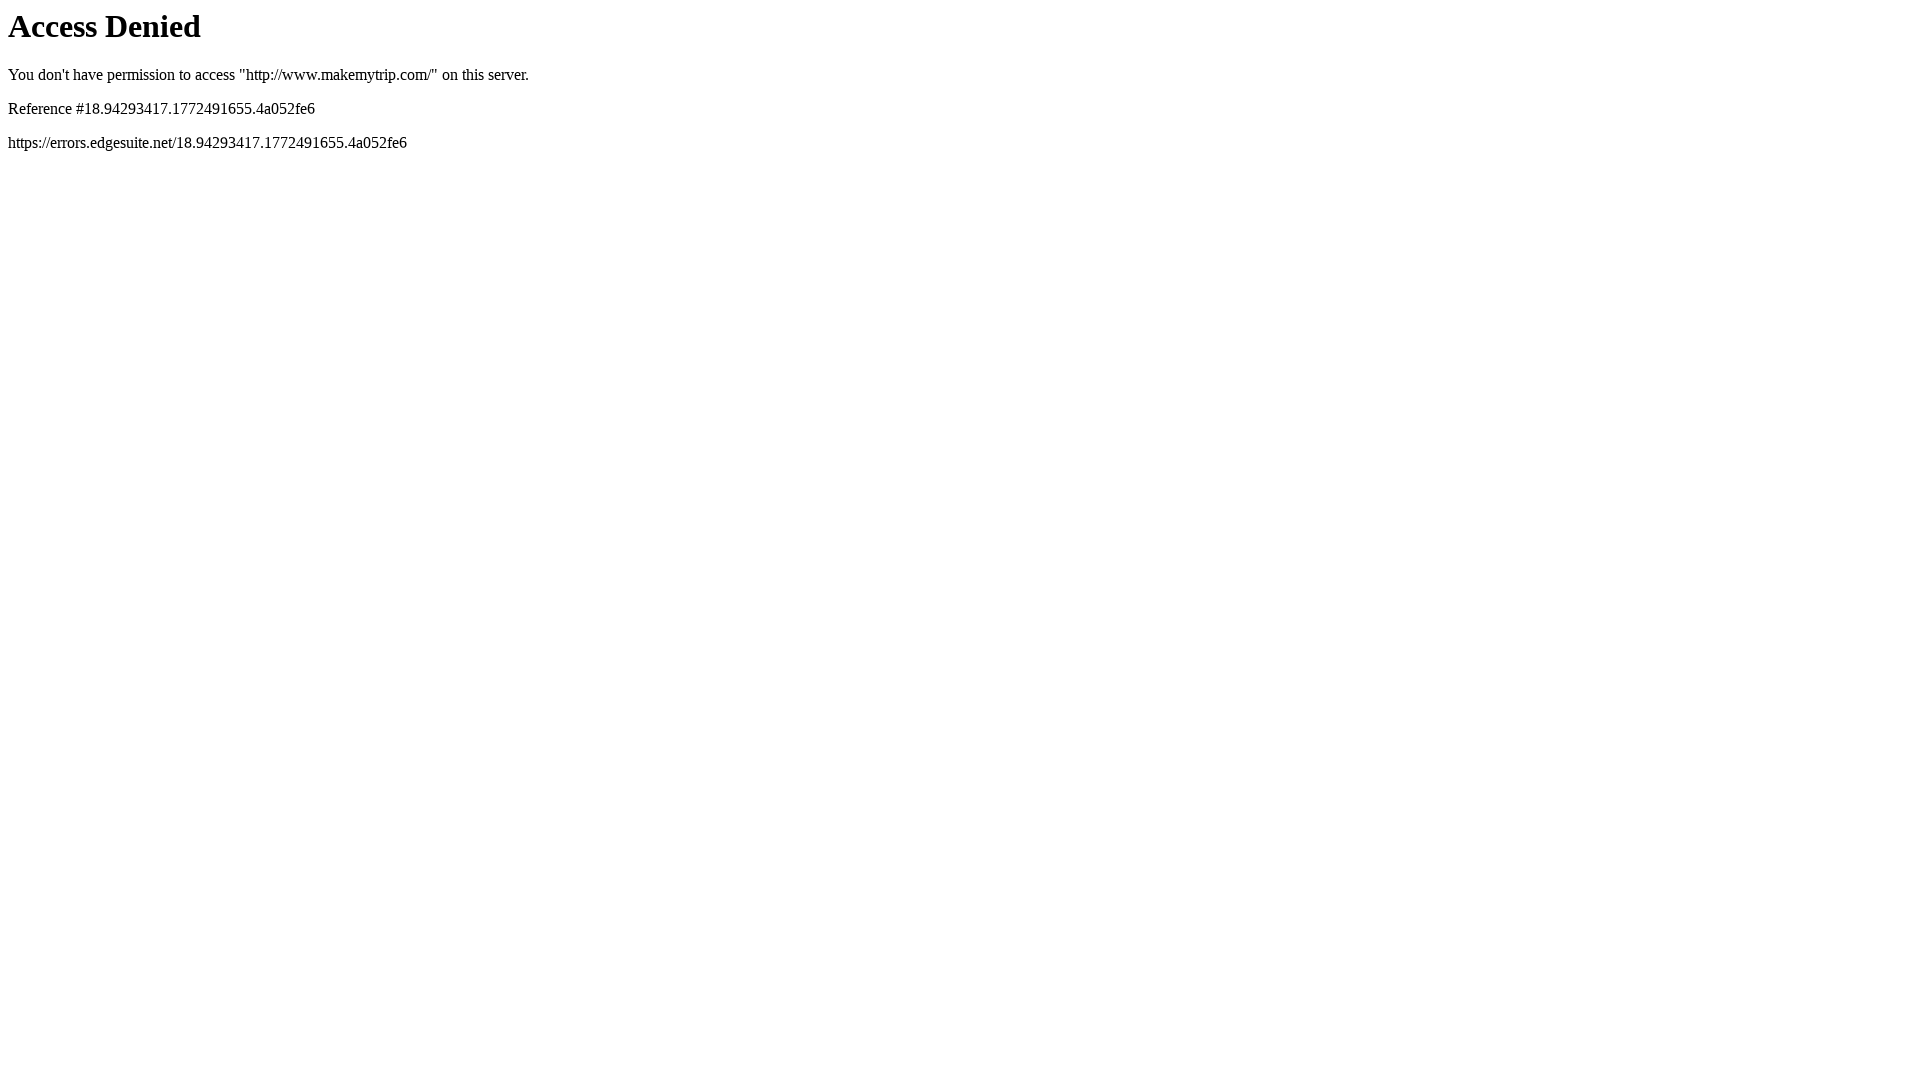

Waited for page to load (networkidle state)
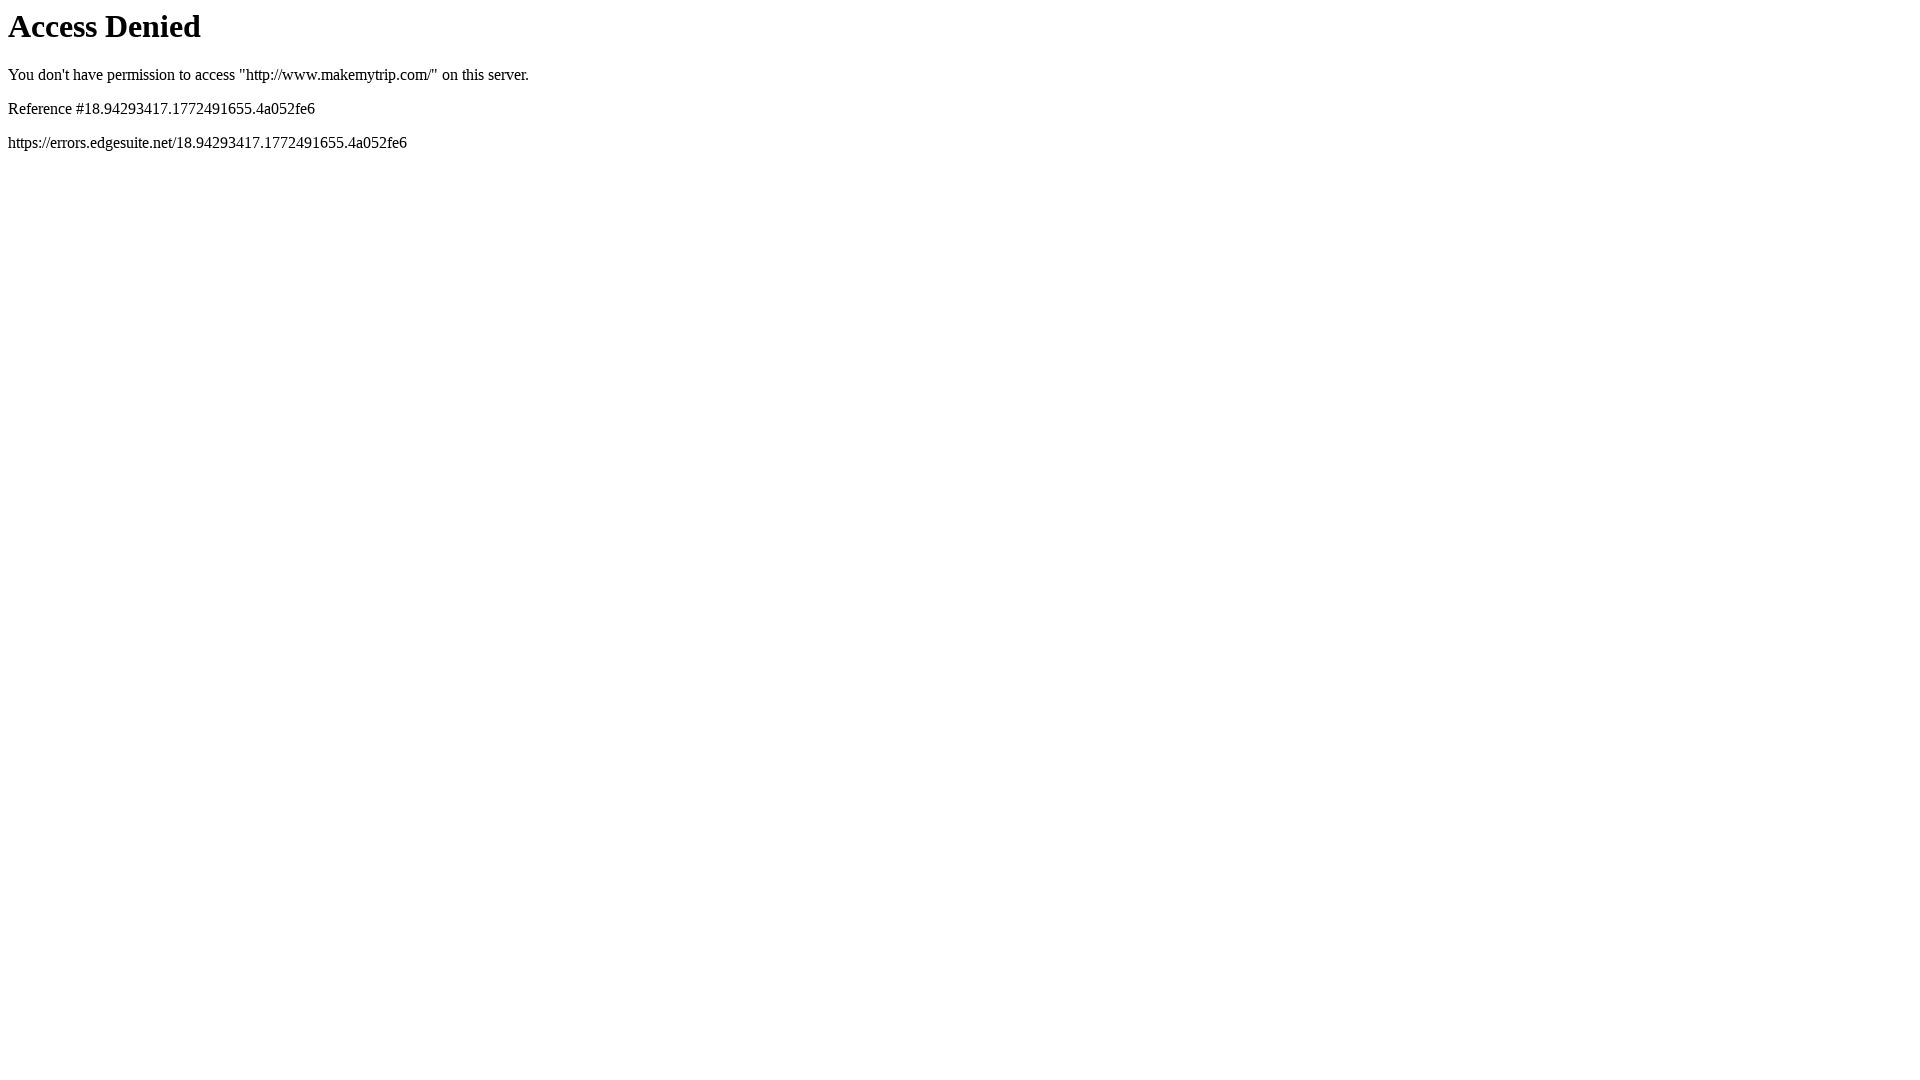

Performed first page scroll using Page Down key
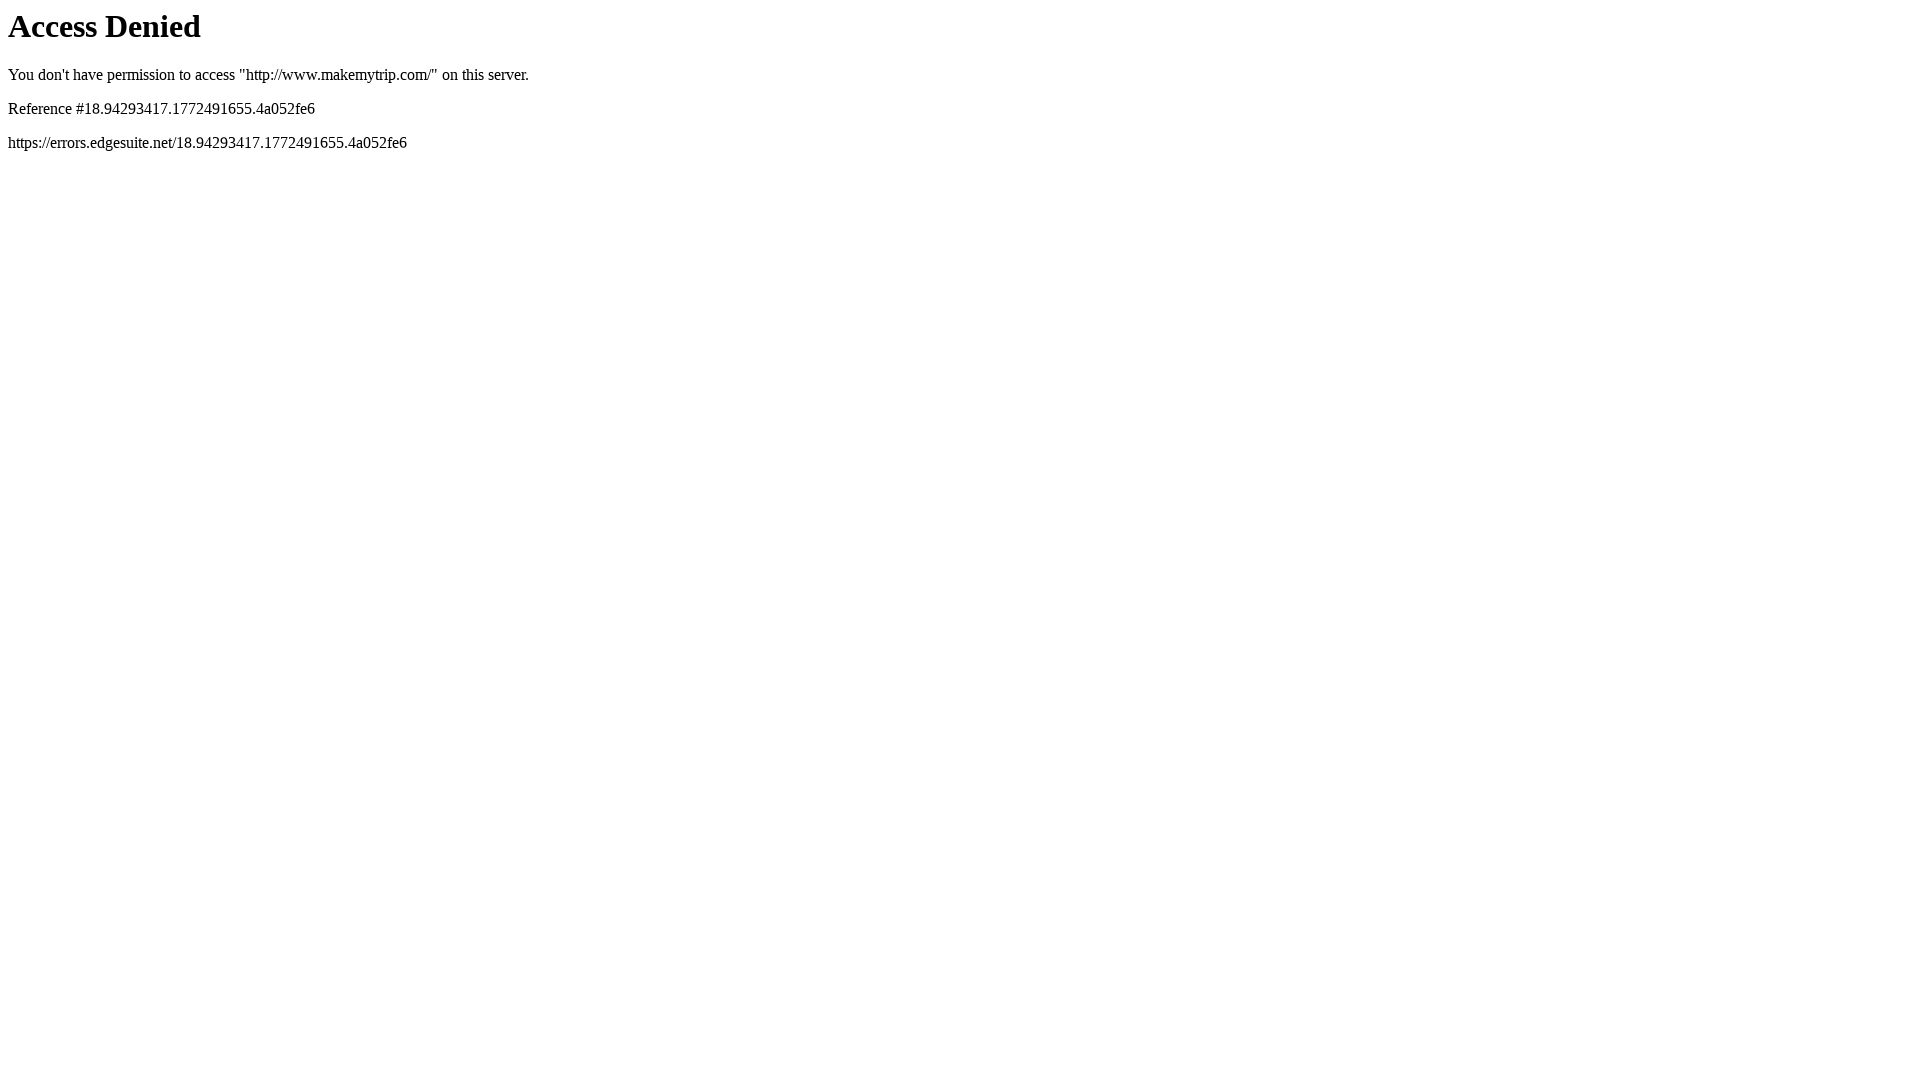

Performed second page scroll using Page Down key
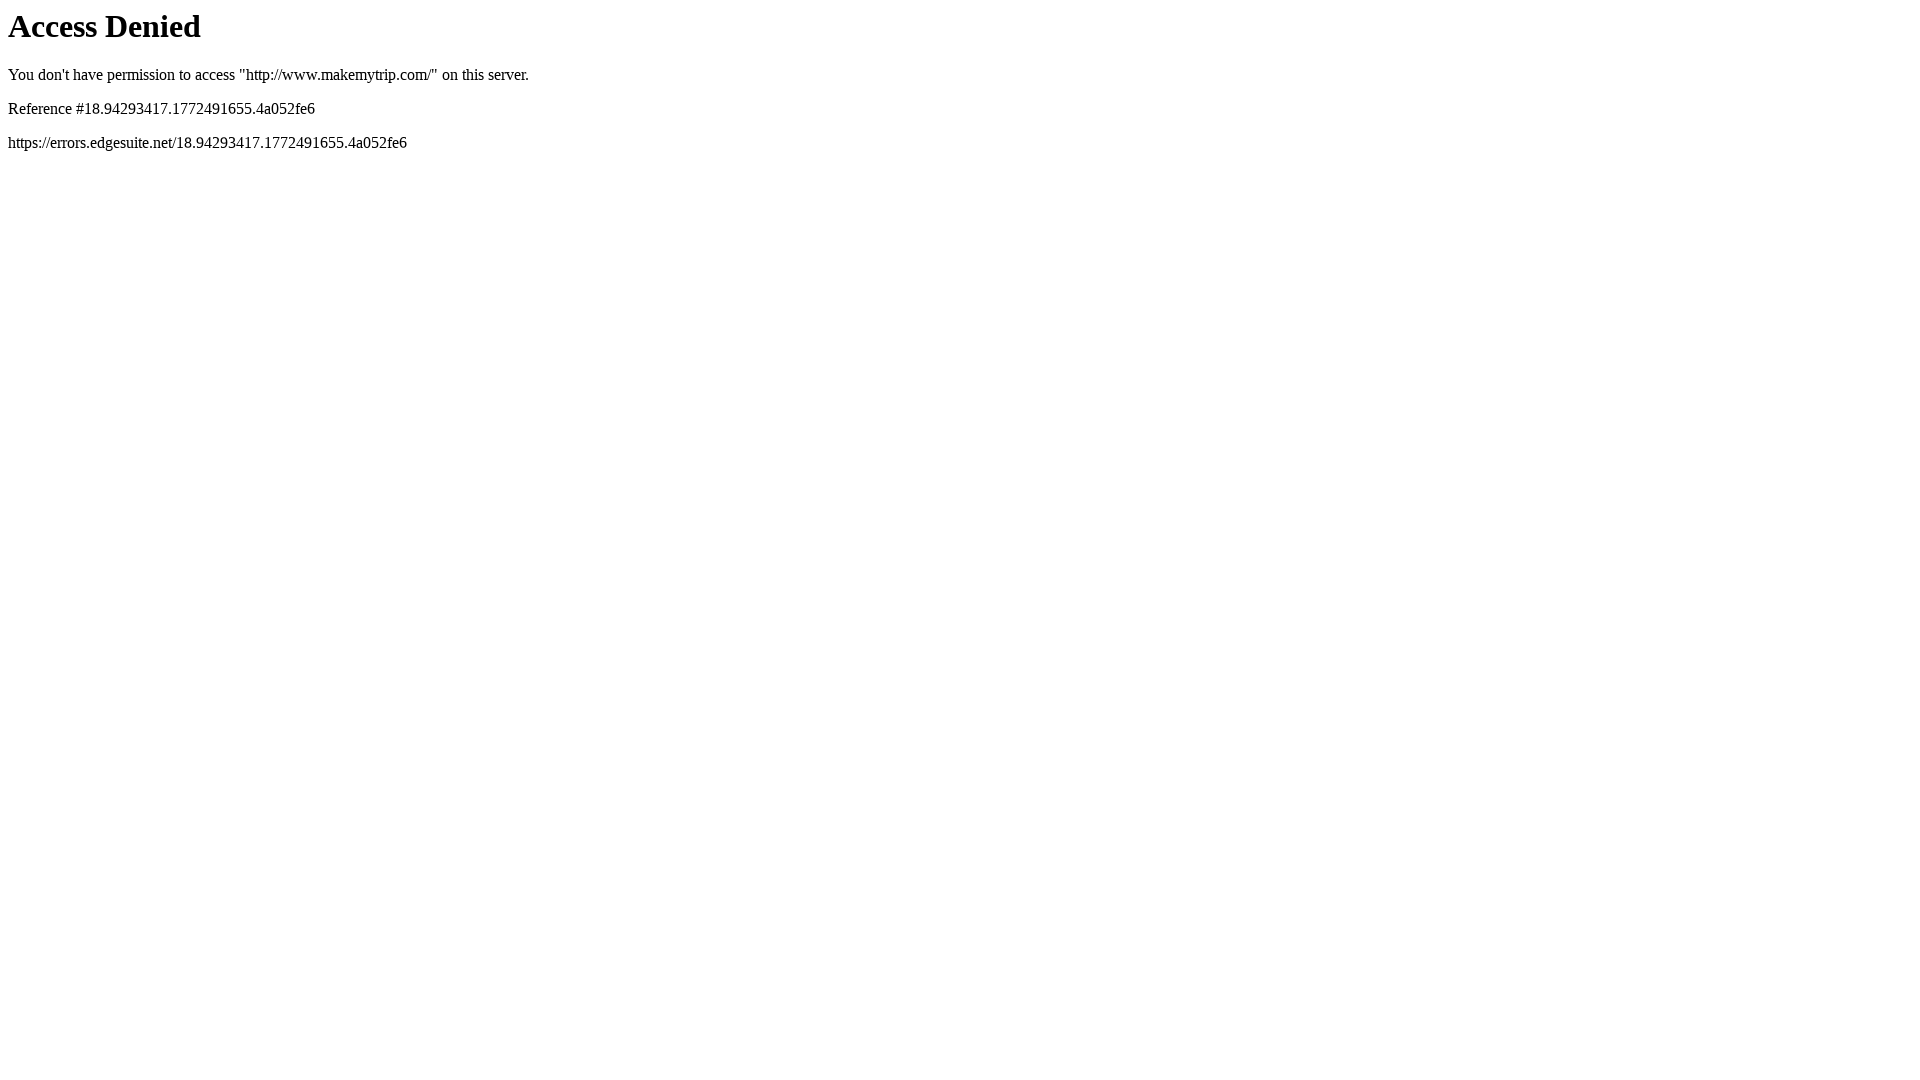

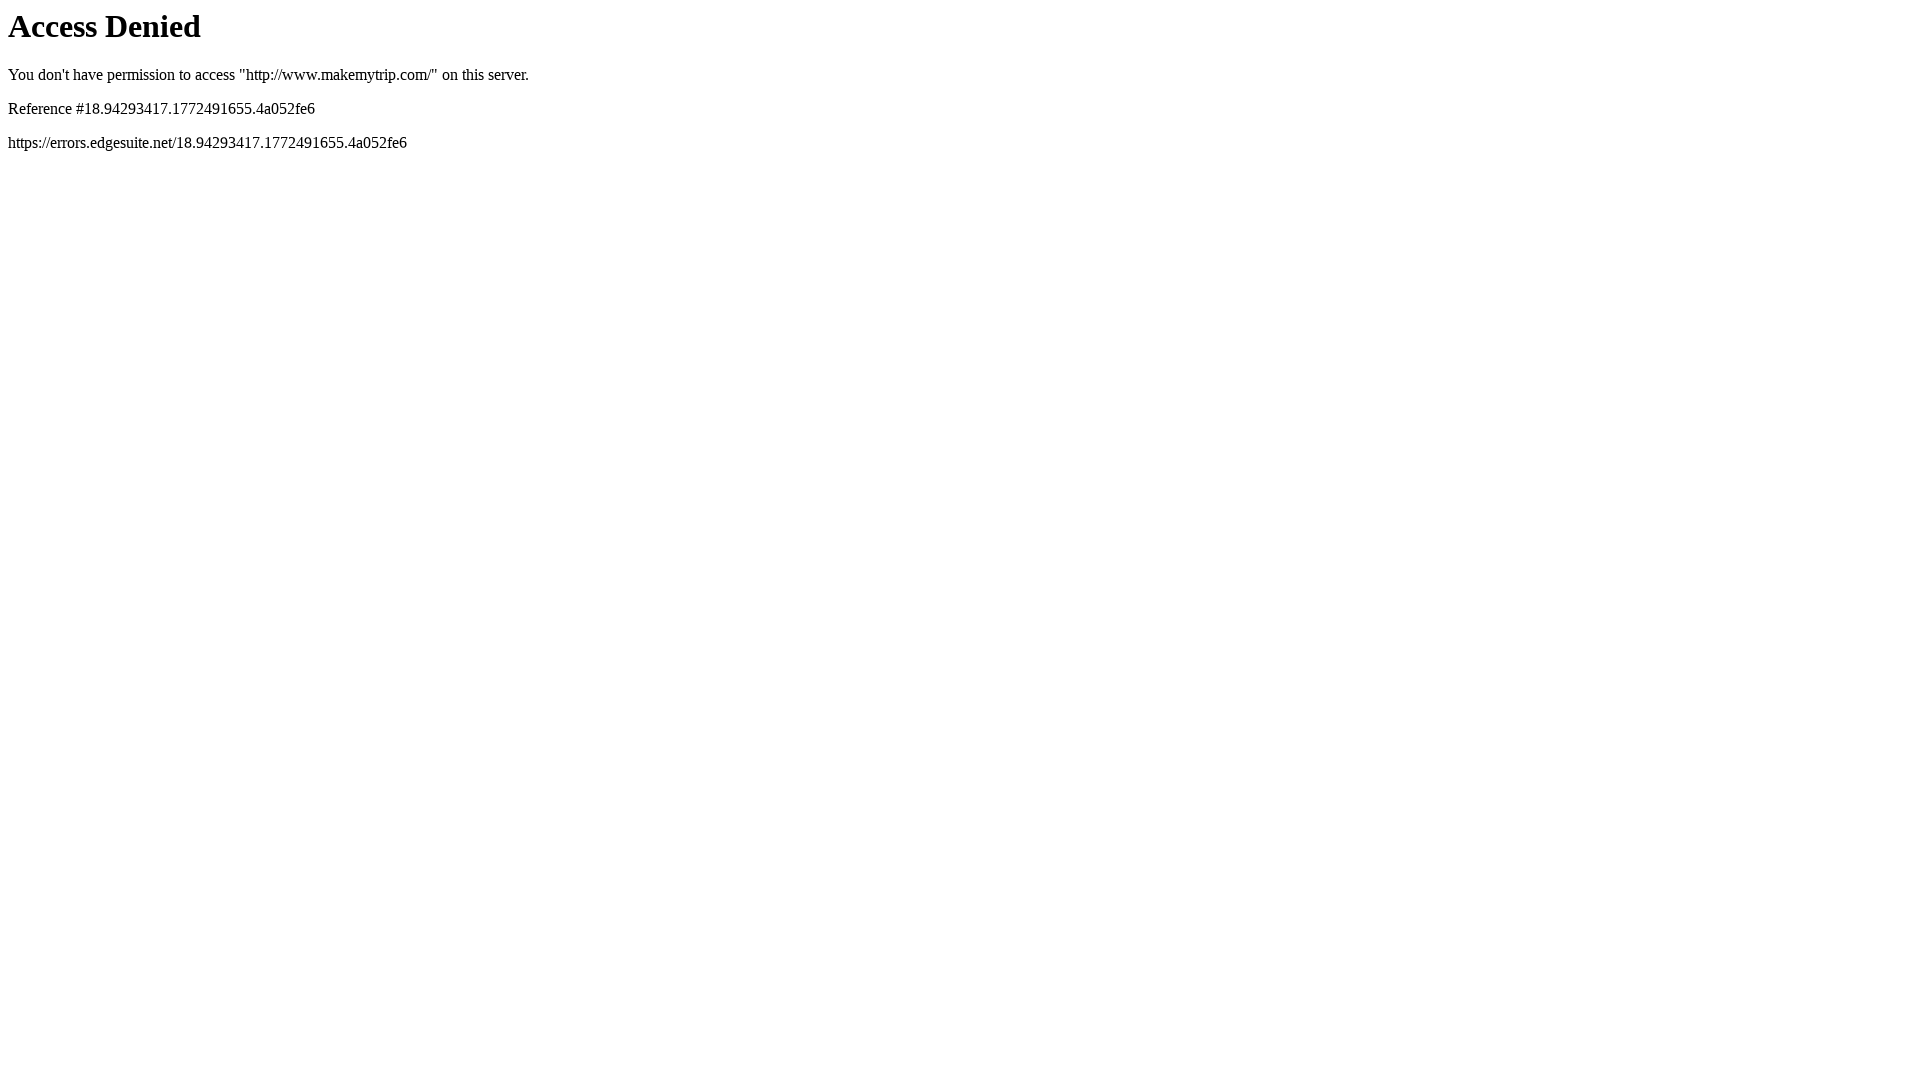